Tests clicking a button on a demo page by locating and clicking an element with id "myButton"

Starting URL: https://seleniumbase.io/demo_page

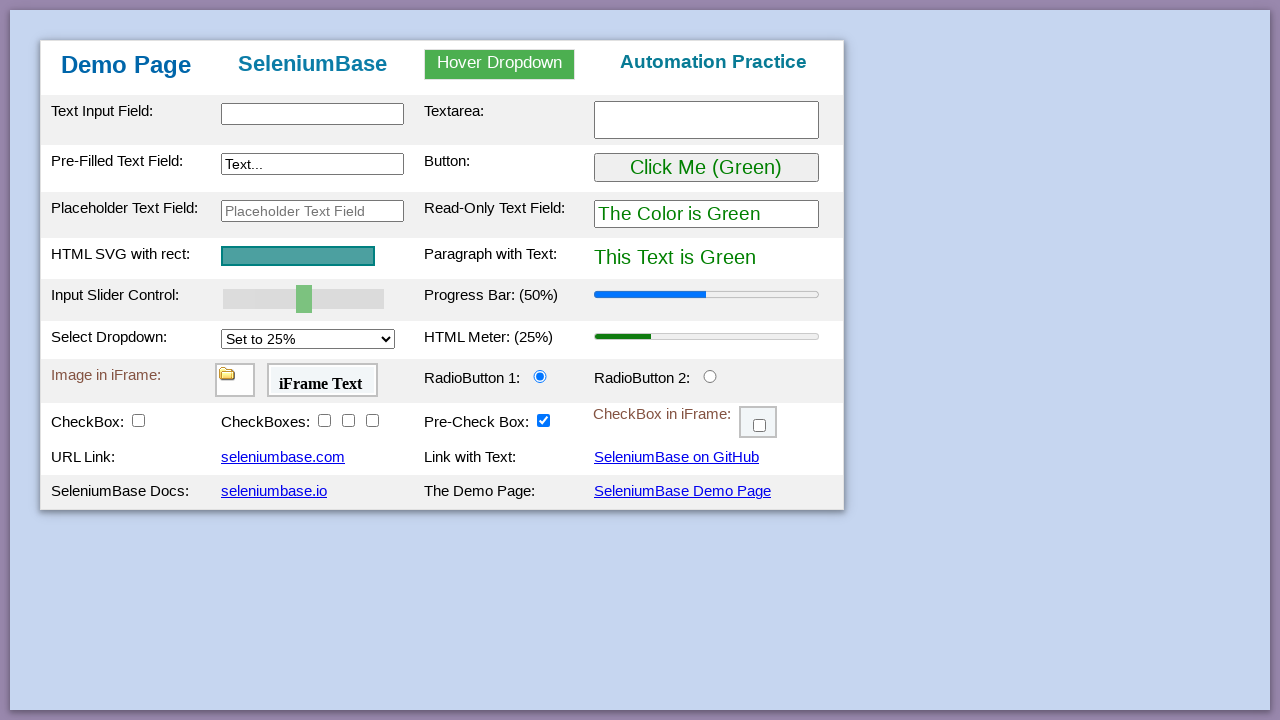

Navigated to demo page
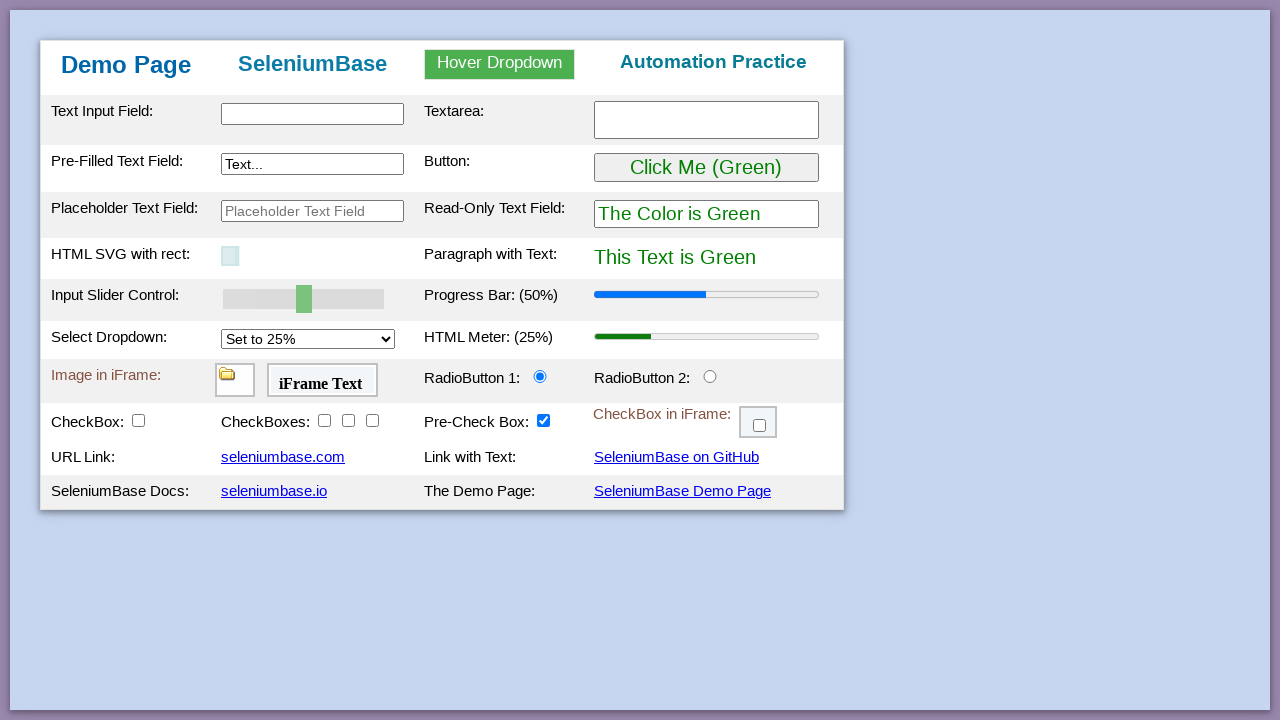

Clicked button with id 'myButton' at (706, 168) on #myButton
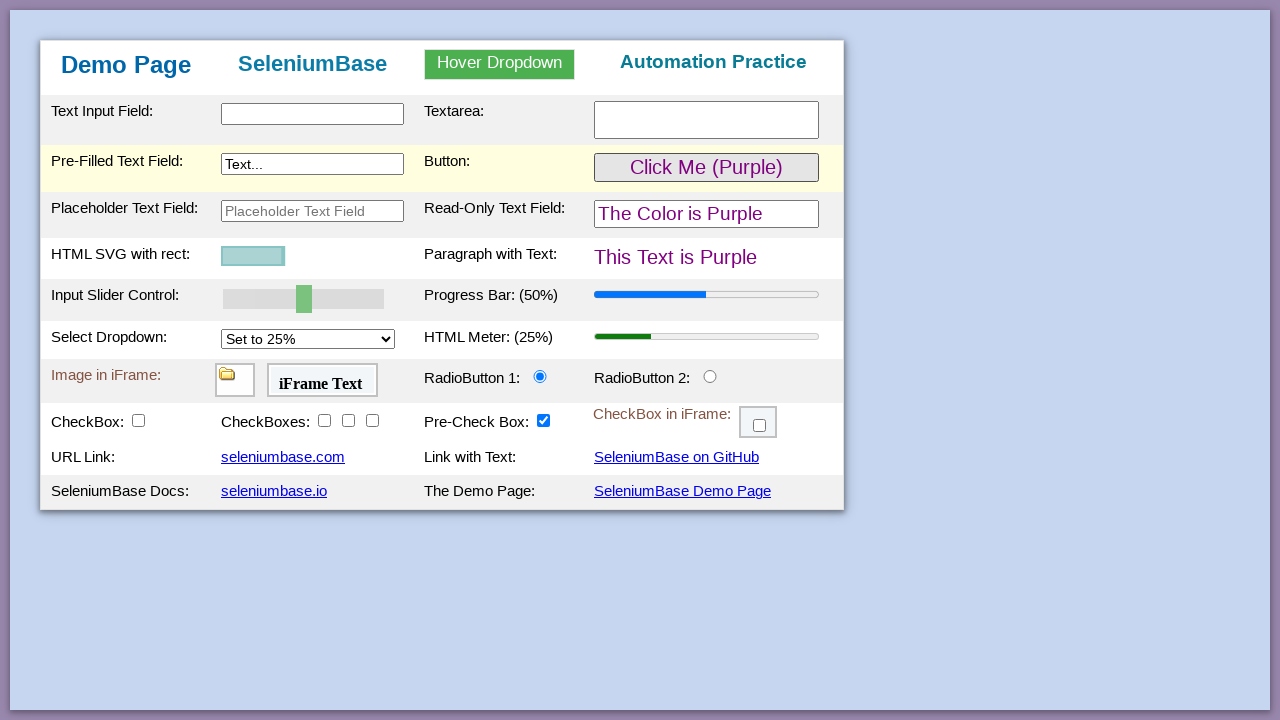

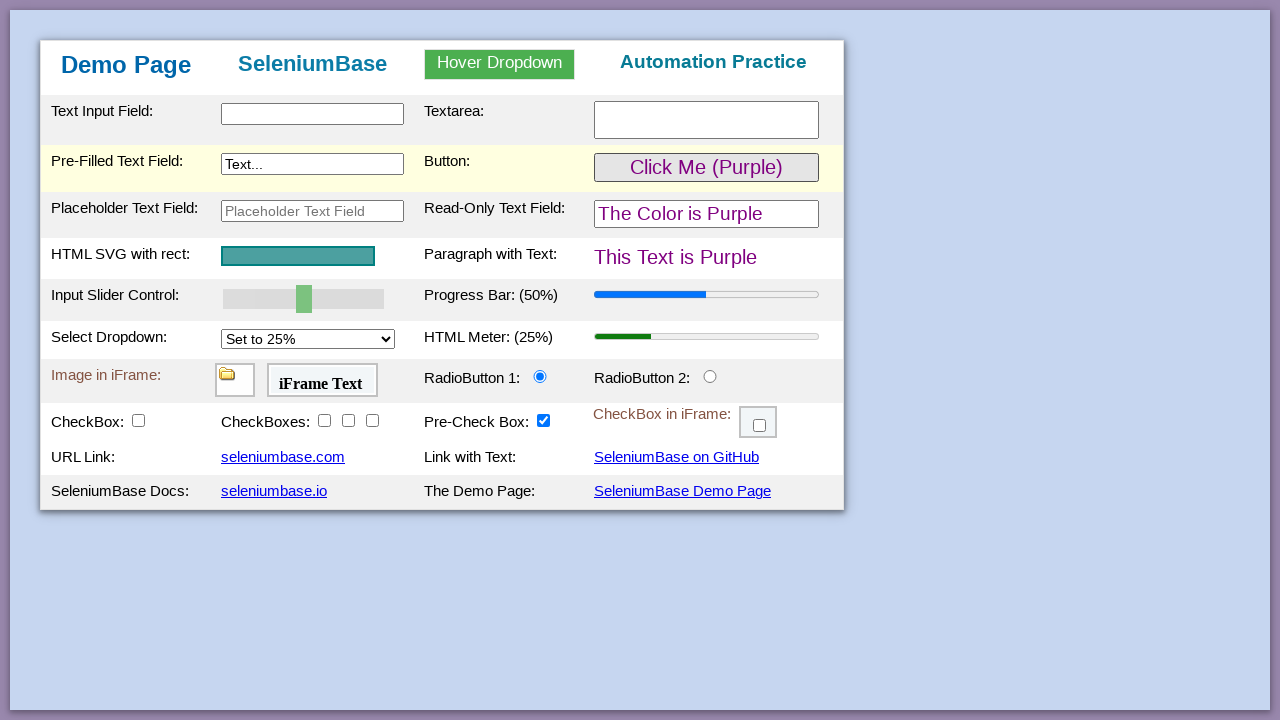